Tests the Challenging DOM page by navigating to it, clicking on three different styled buttons (default, alert, success), editing and deleting table rows, and verifying that the canvas answer value changes after page refresh.

Starting URL: https://the-internet.herokuapp.com/

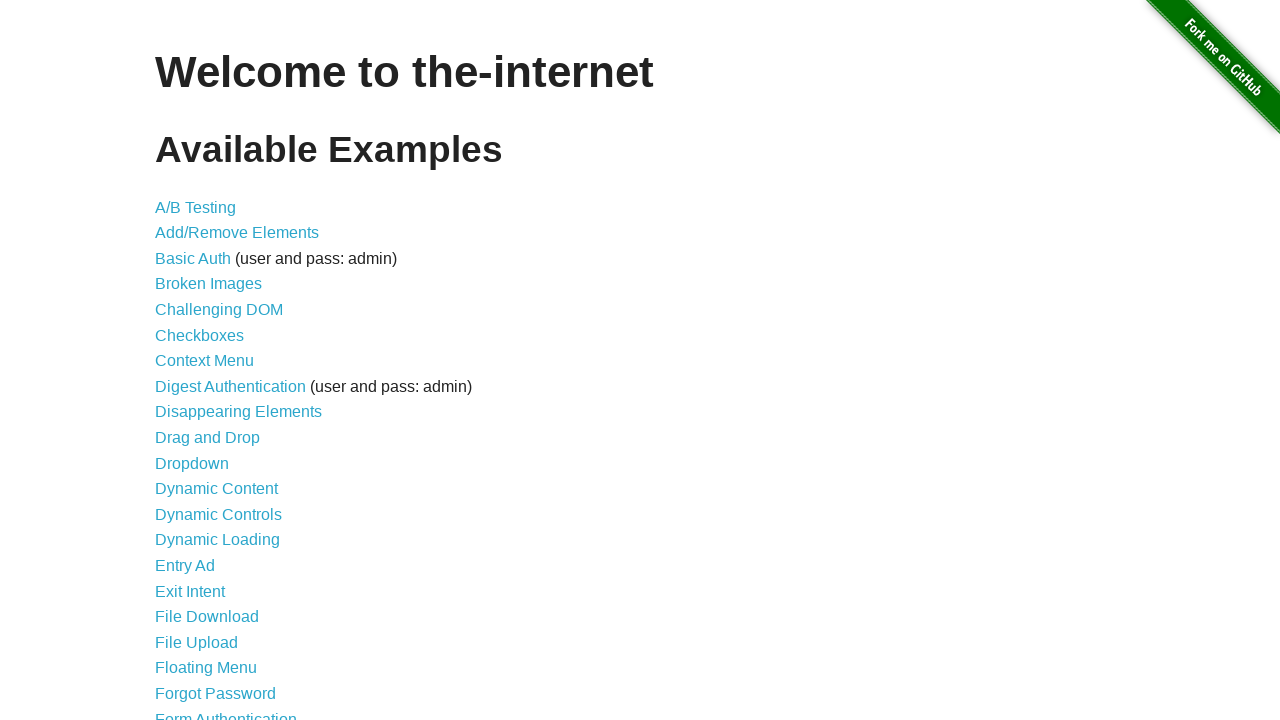

Clicked on 'Challenging DOM' link to navigate to the page at (219, 310) on text=Challenging DOM
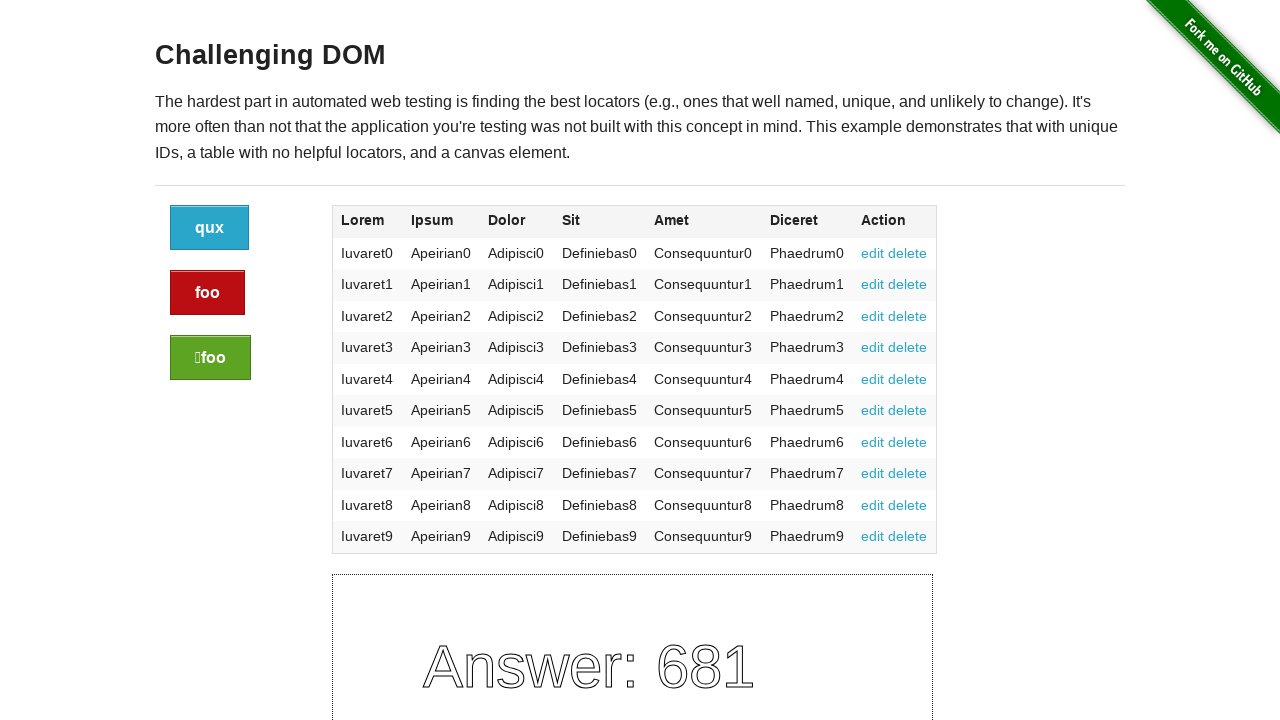

Challenging DOM page loaded with button elements visible
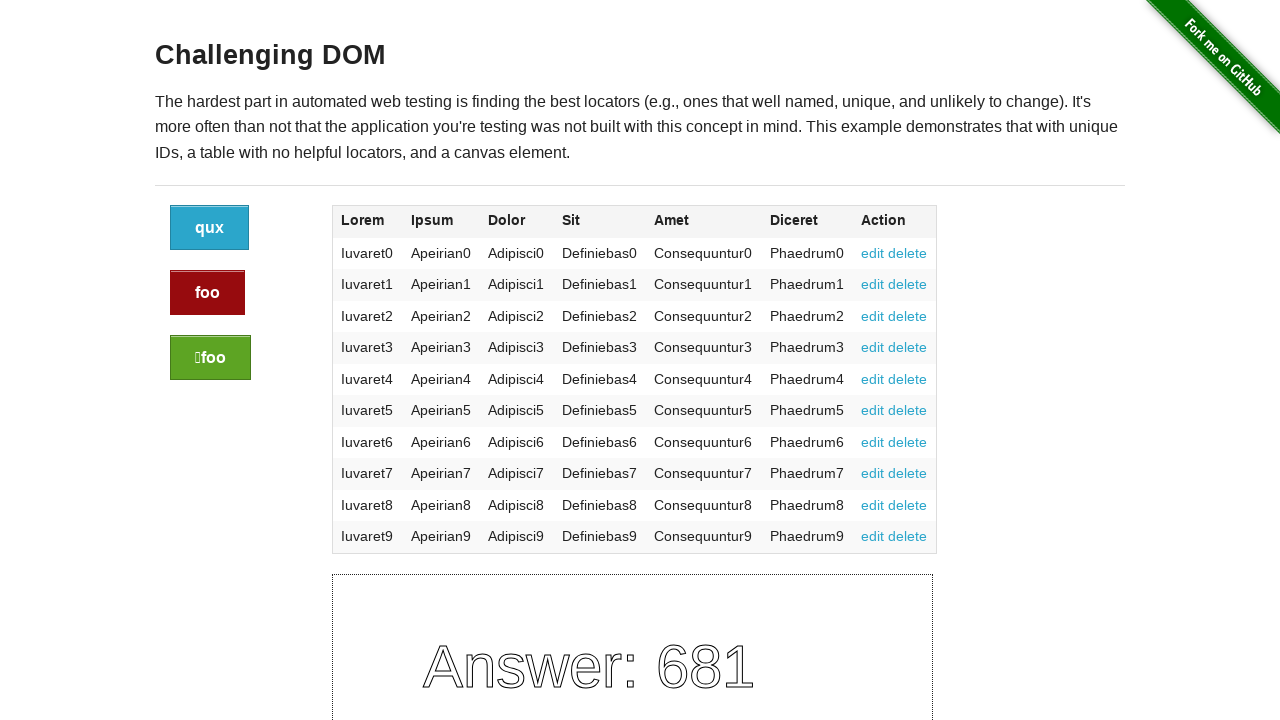

Clicked the default blue button at (210, 228) on xpath=//div[@class='large-2 columns']/a[@class='button']
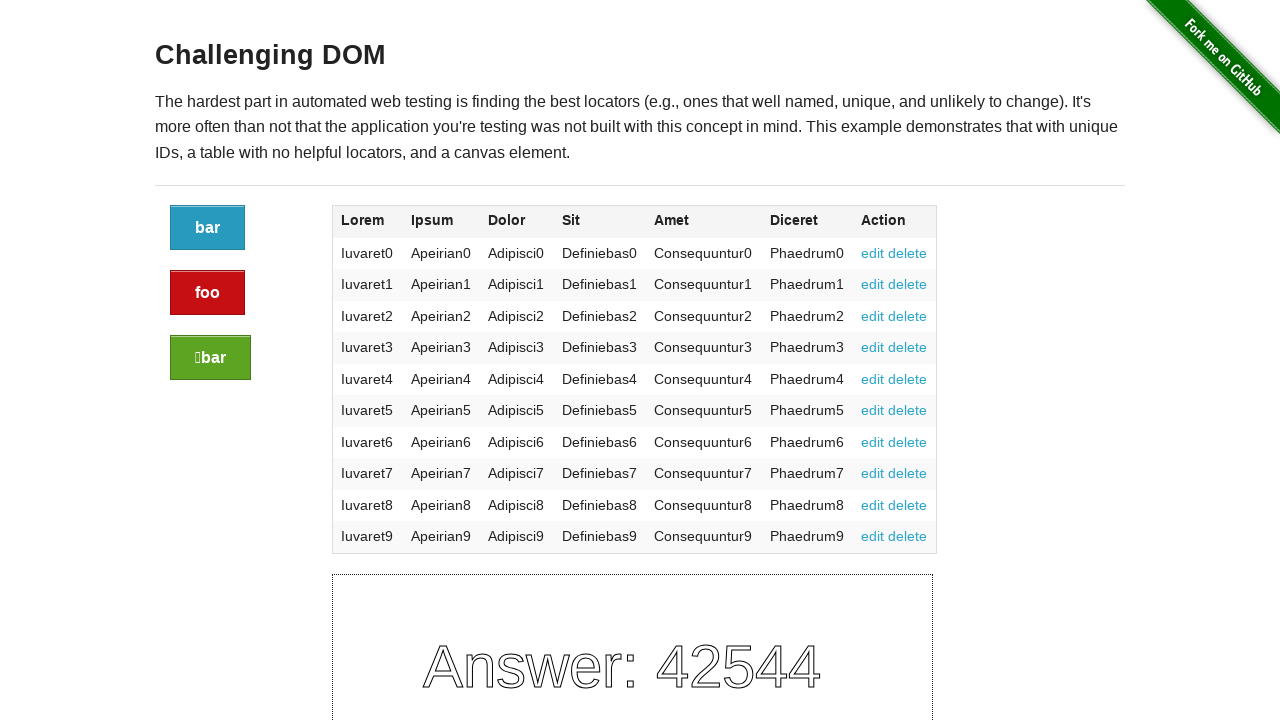

Clicked the red alert button at (208, 293) on xpath=//div[@class='large-2 columns']/a[@class='button alert']
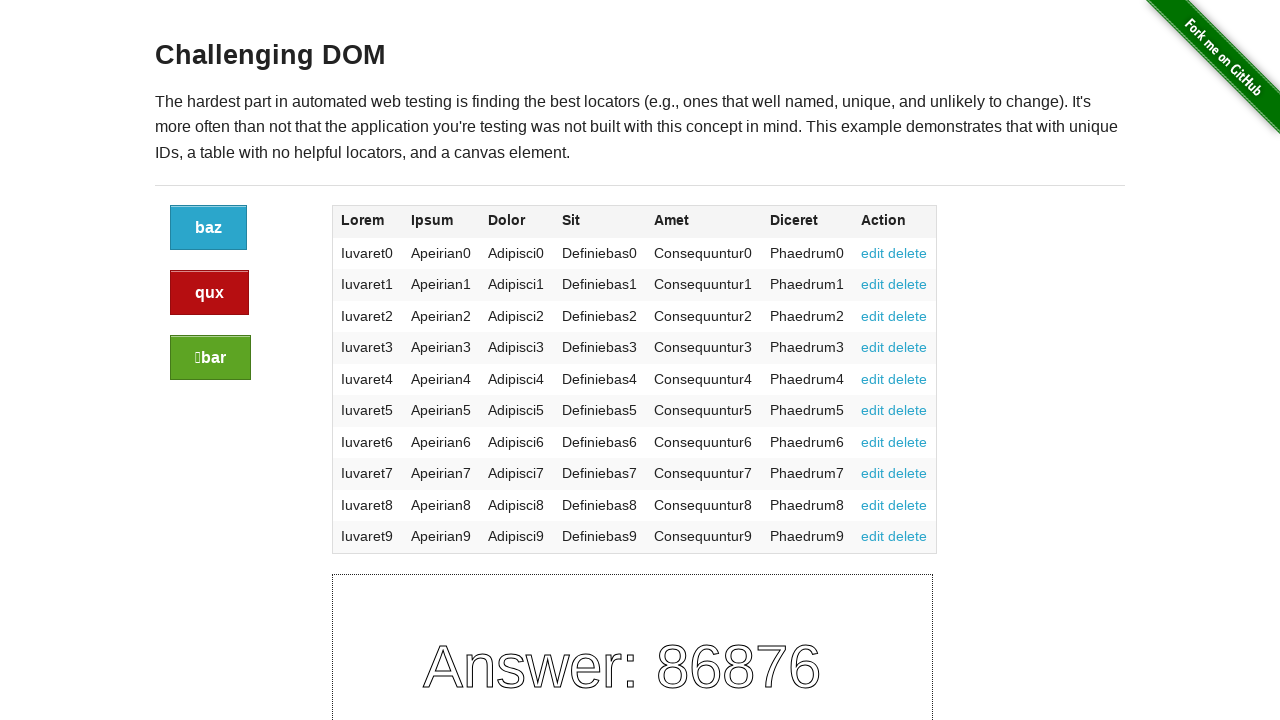

Clicked the green success button at (210, 358) on xpath=//div[@class='large-2 columns']/a[@class='button success']
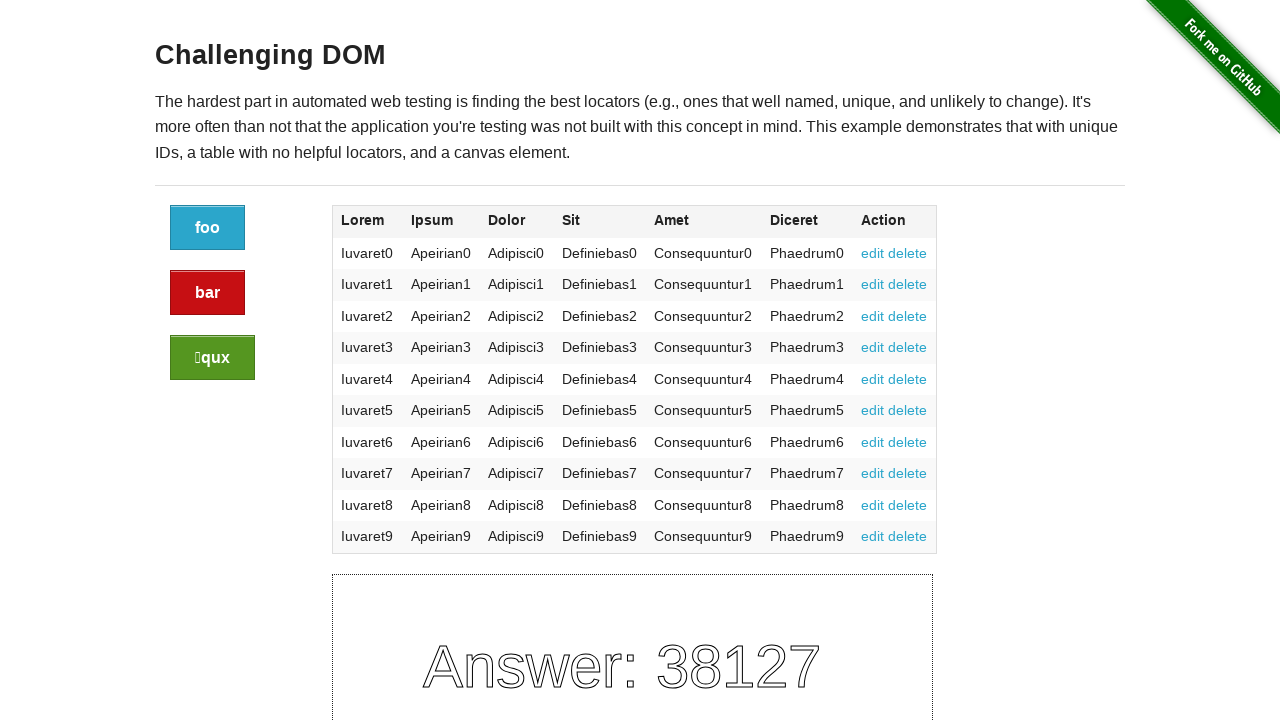

Clicked edit link on 2nd row of table at (873, 284) on xpath=//div[@class='large-10 columns']/table/tbody/tr[2]/td[7]/a[1]
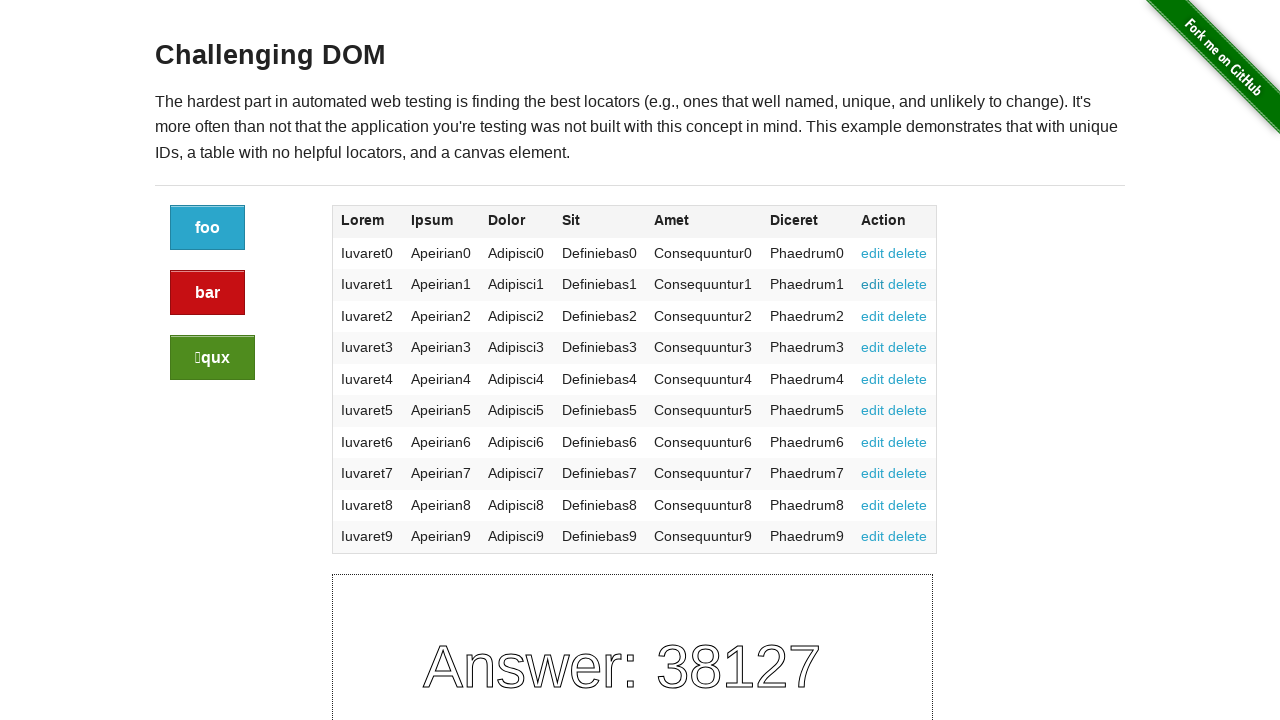

Clicked delete link on 6th row of table at (908, 410) on xpath=//div[@class='large-10 columns']/table/tbody/tr[6]/td[7]/a[2]
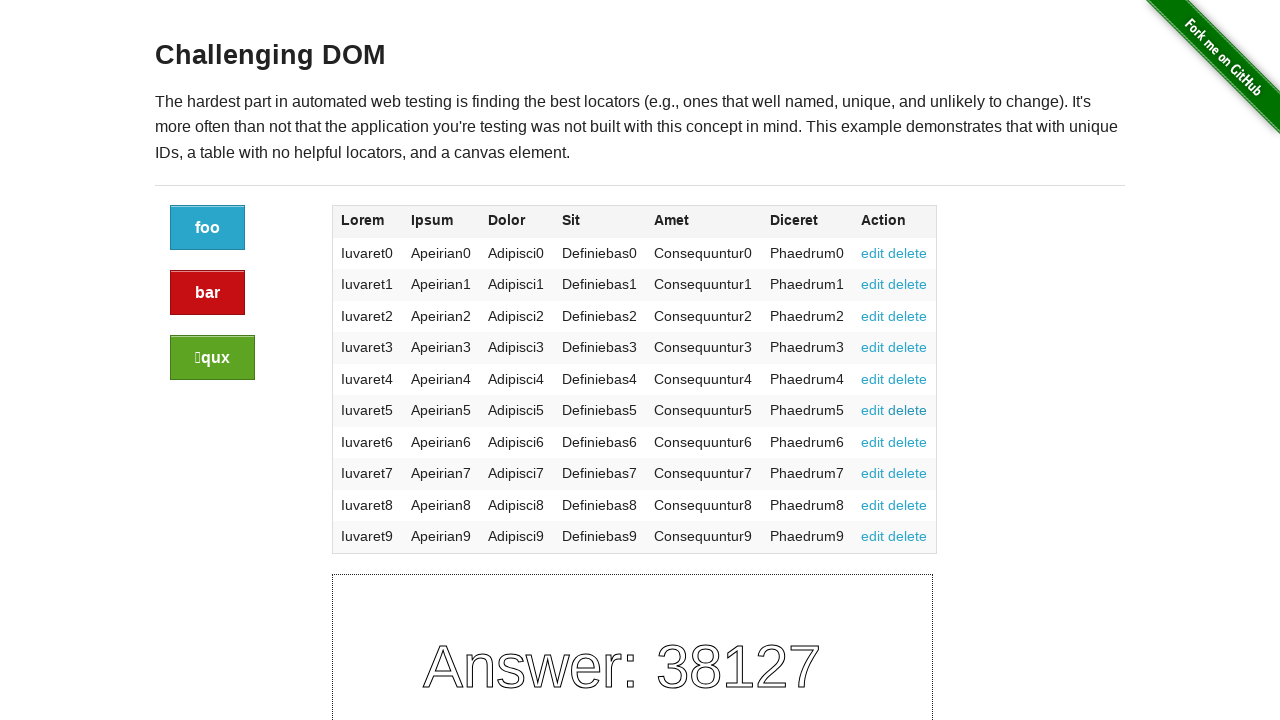

Refreshed the page to verify canvas answer changes
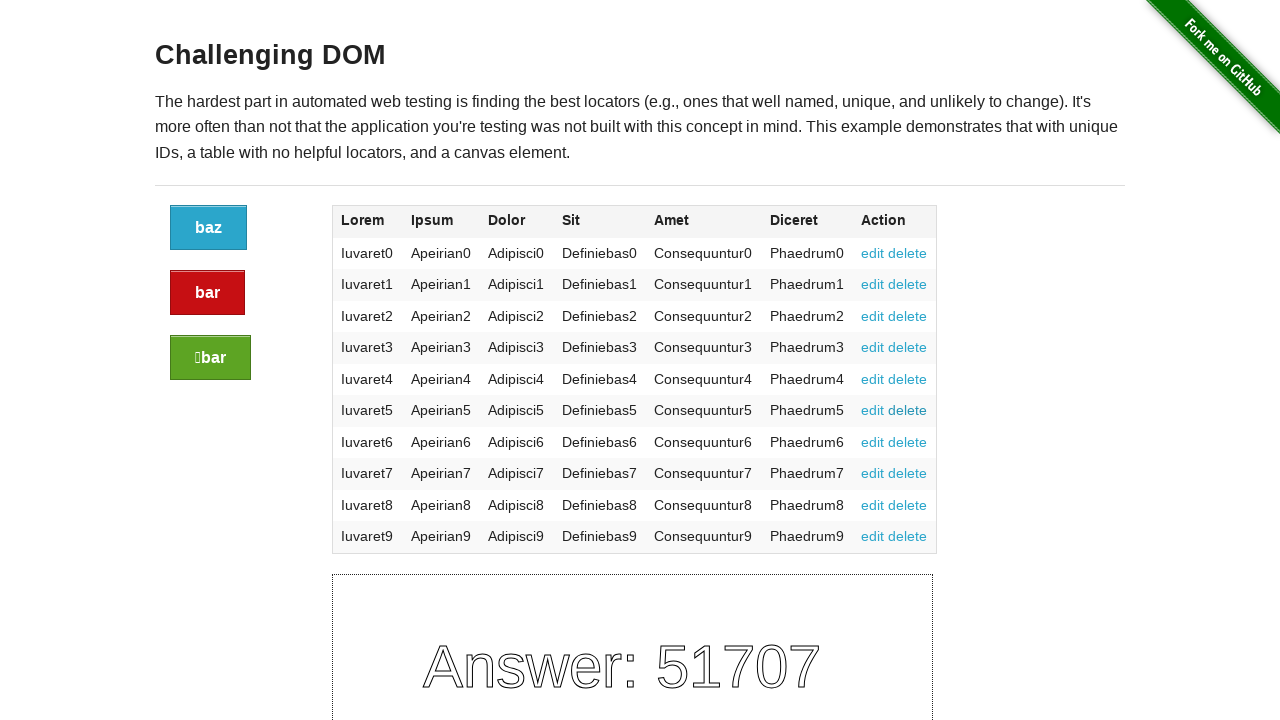

Page reloaded successfully and canvas element is present
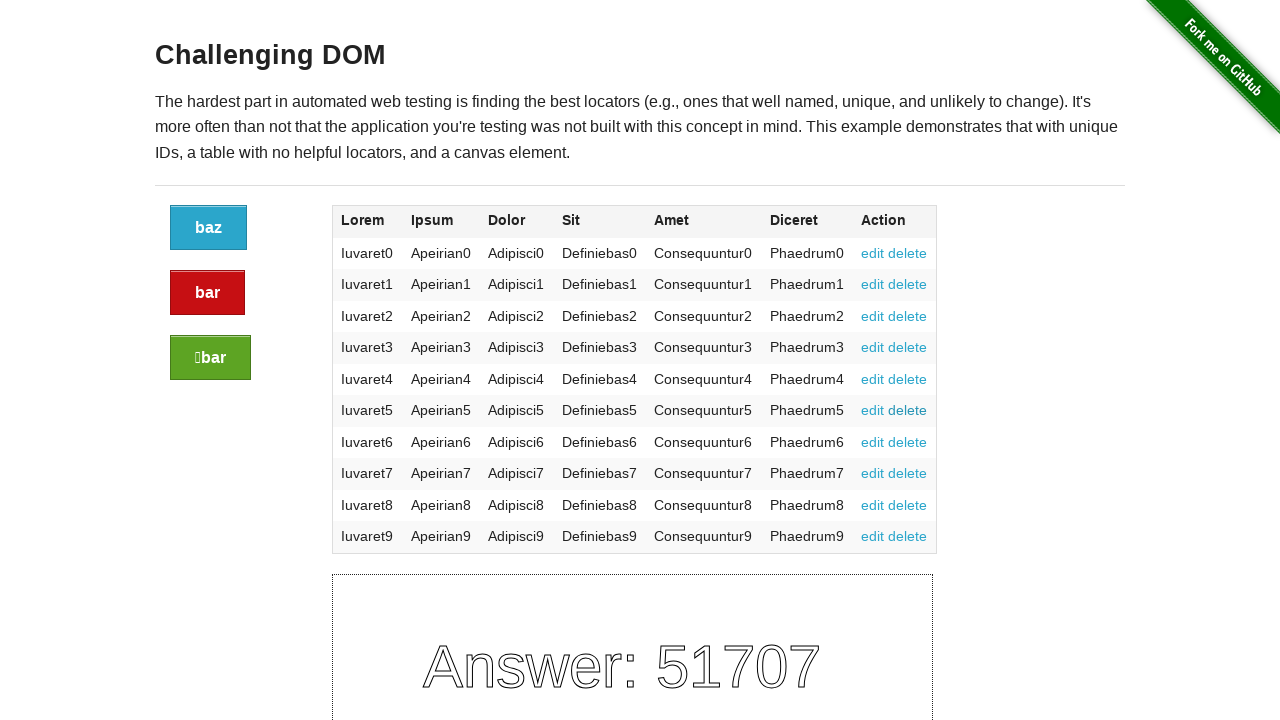

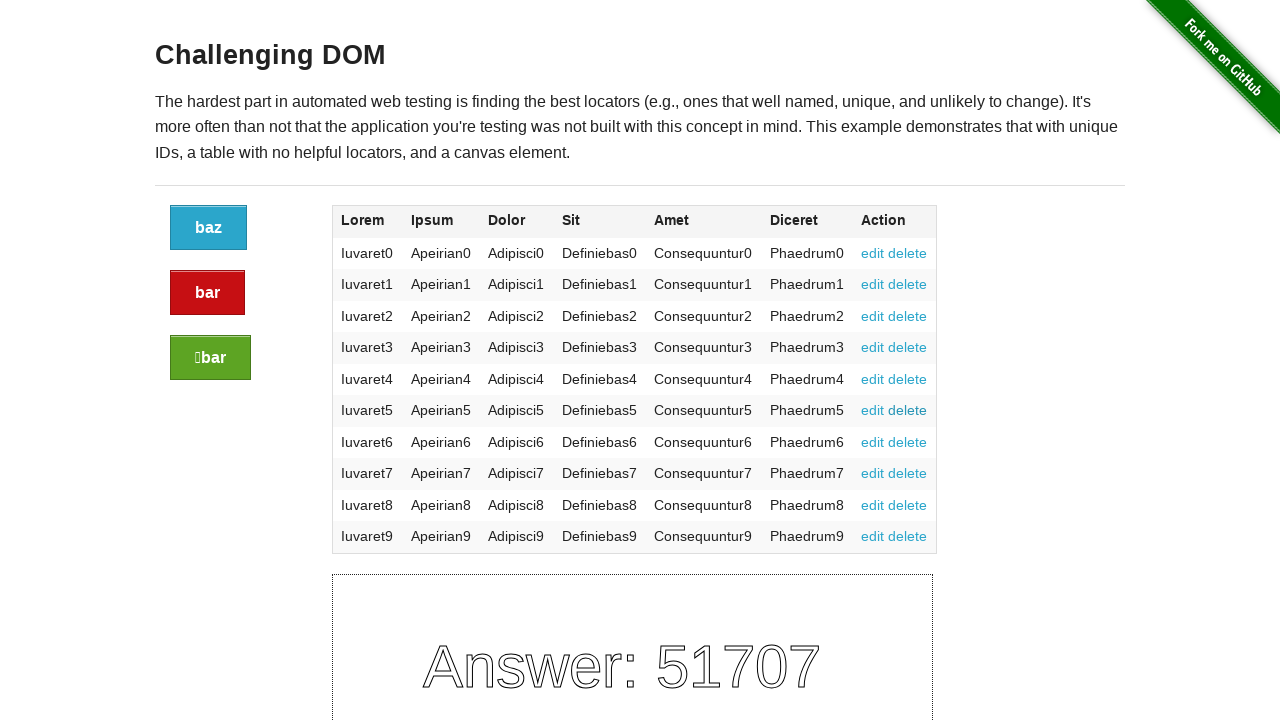